Tests dynamic loading with sufficient wait time (6 seconds) to verify element visibility after clicking start button

Starting URL: http://the-internet.herokuapp.com/dynamic_loading/2

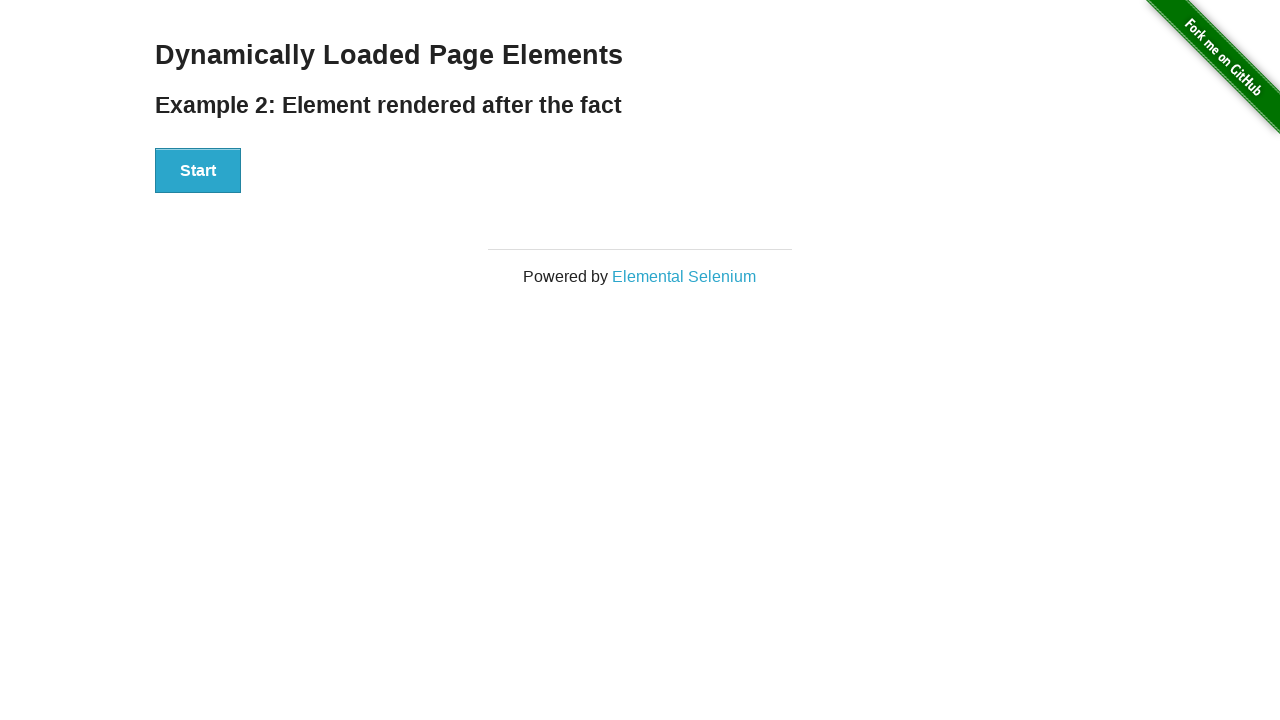

Clicked start button to trigger dynamic loading at (198, 171) on #start > button
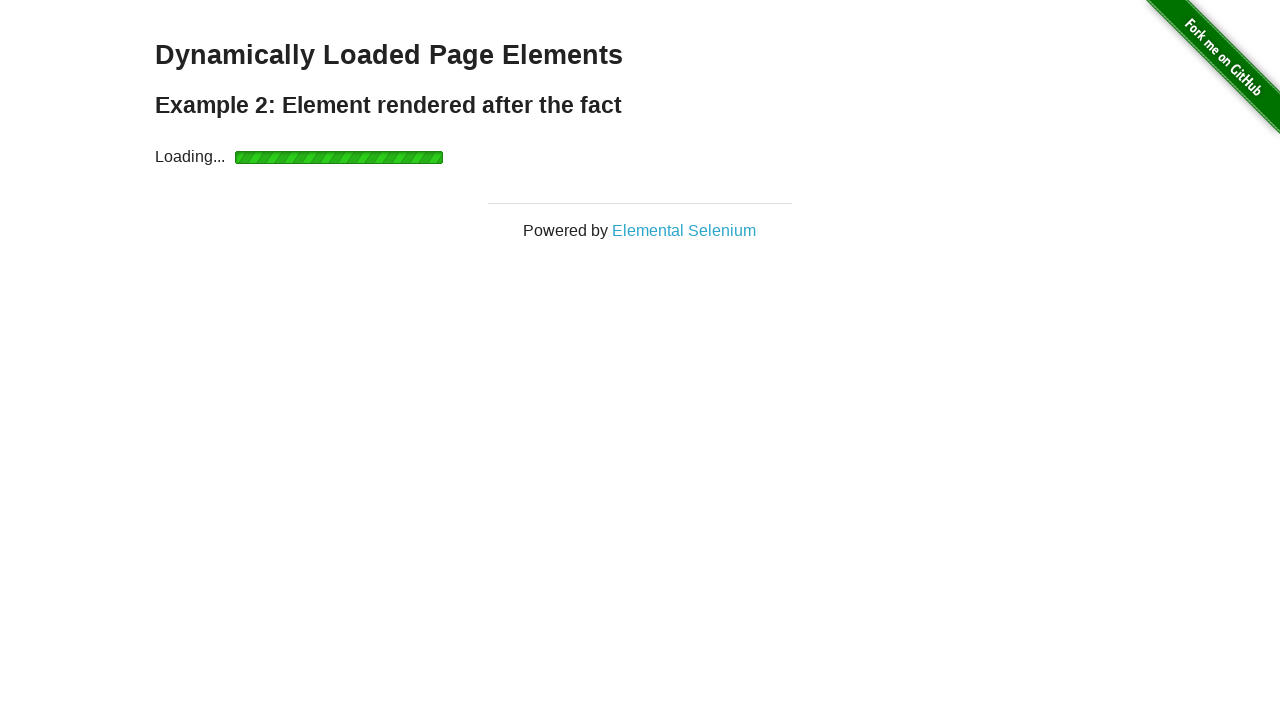

Waited 6 seconds for dynamic loading to complete
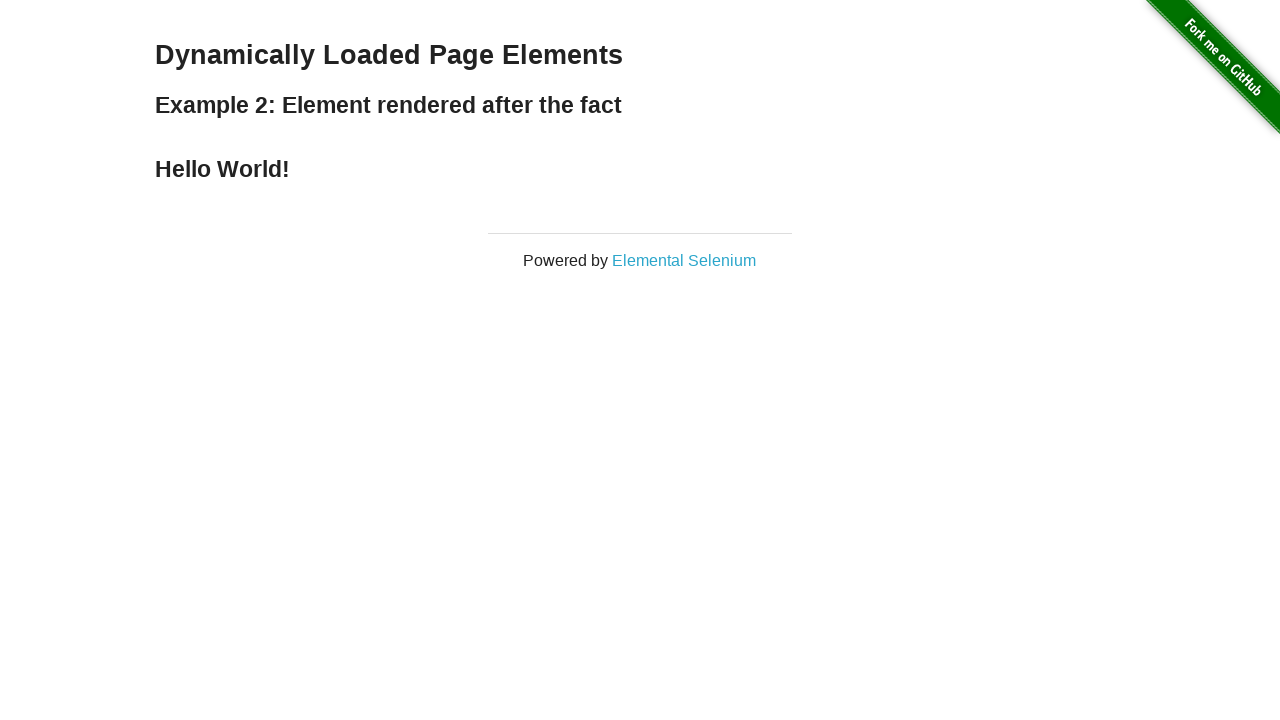

Verified 'Hello World!' text is visible after loading completes
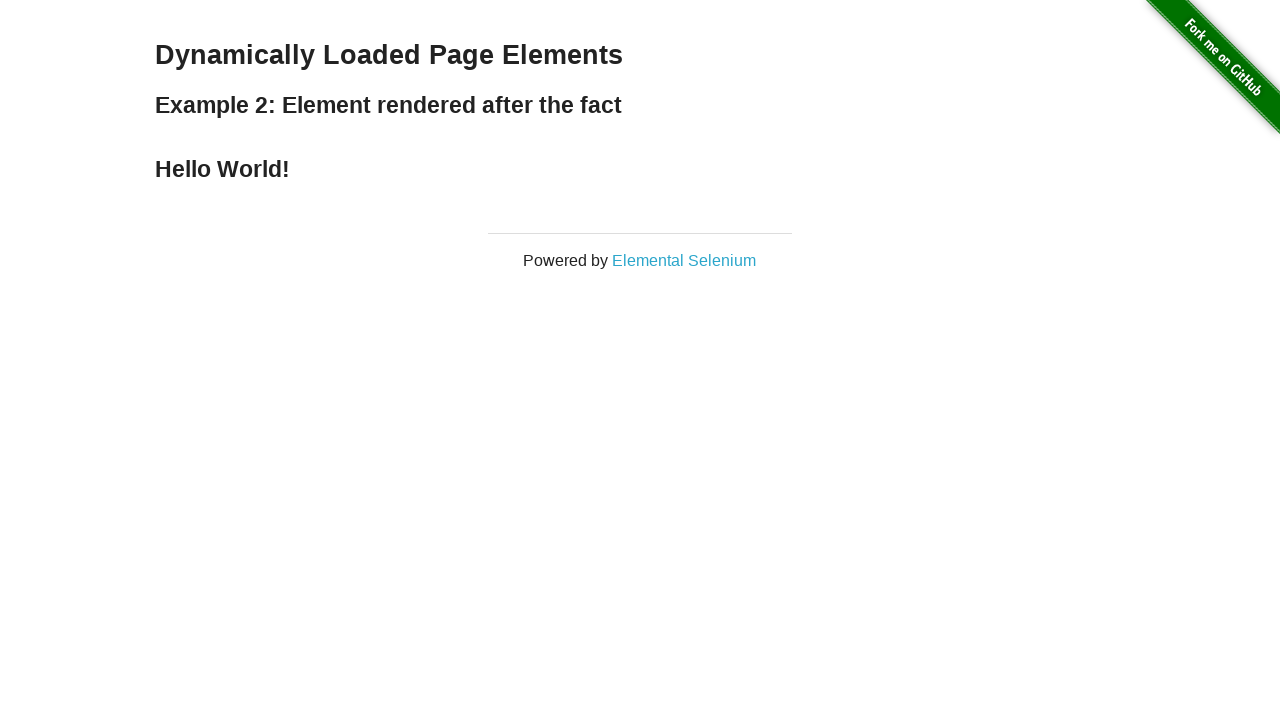

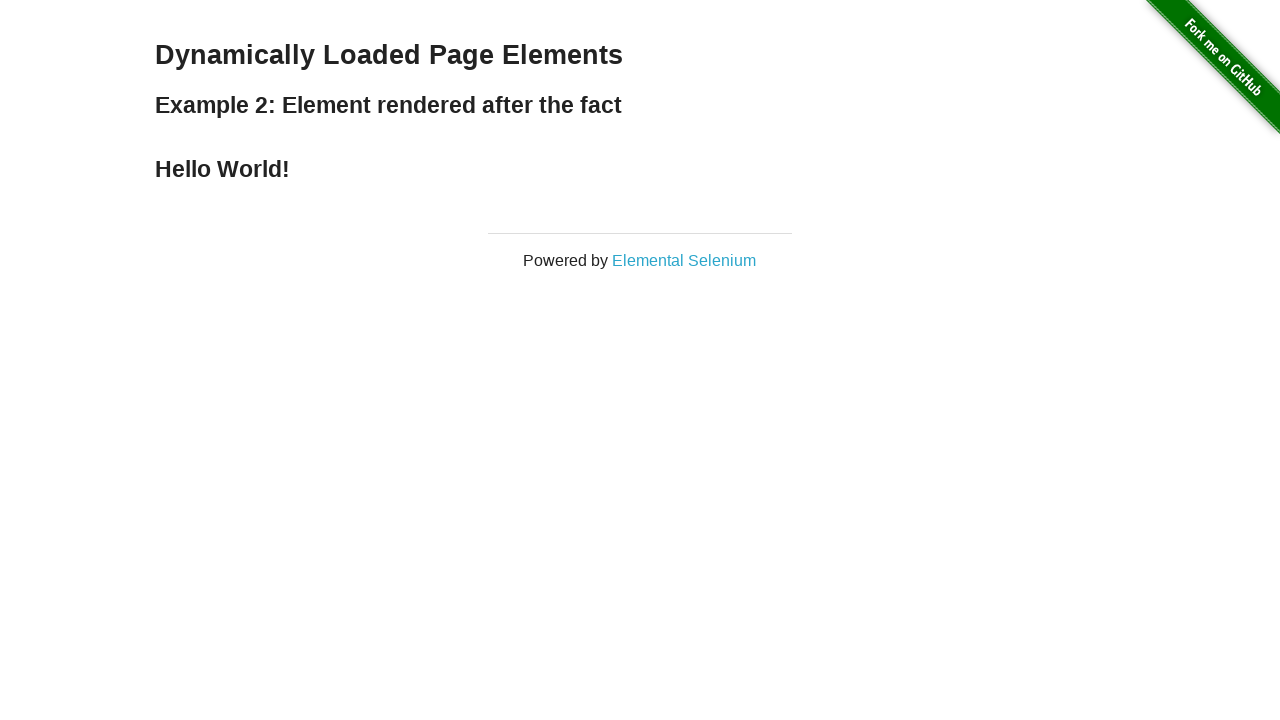